Tests clicking a dynamic button and verifying the click message appears

Starting URL: https://demoqa.com/buttons

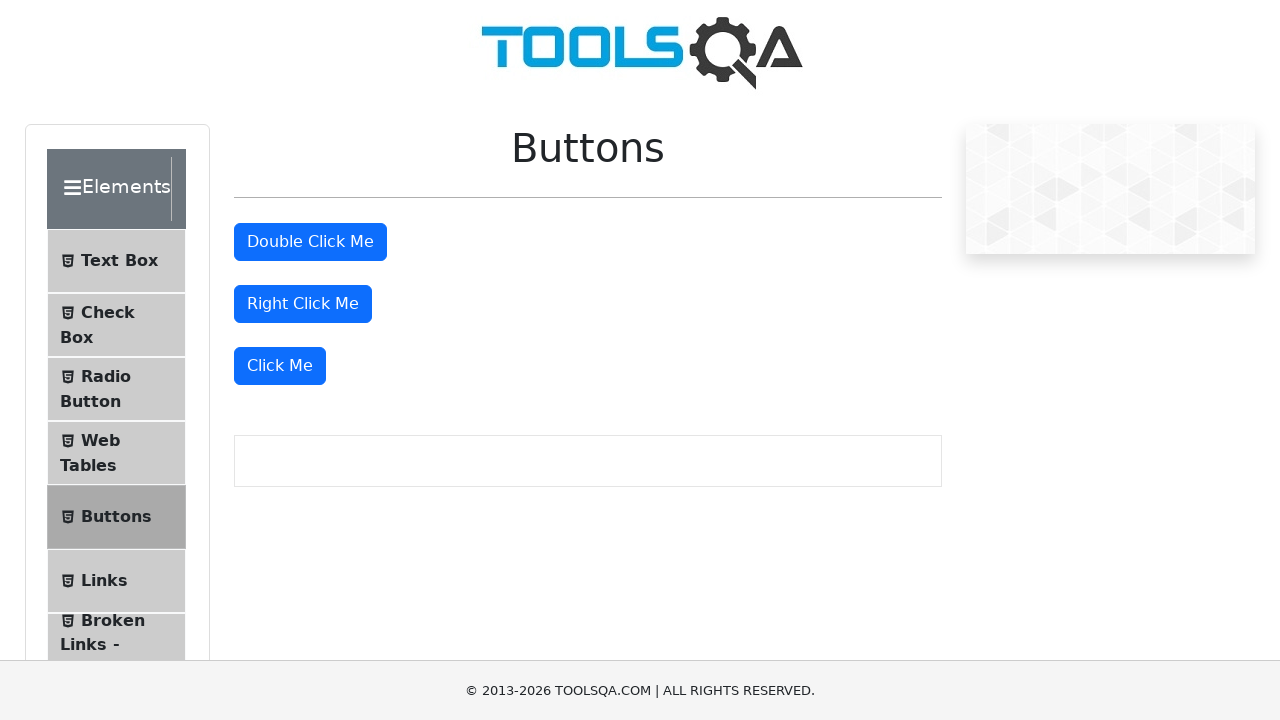

Scrolled dynamic button into view
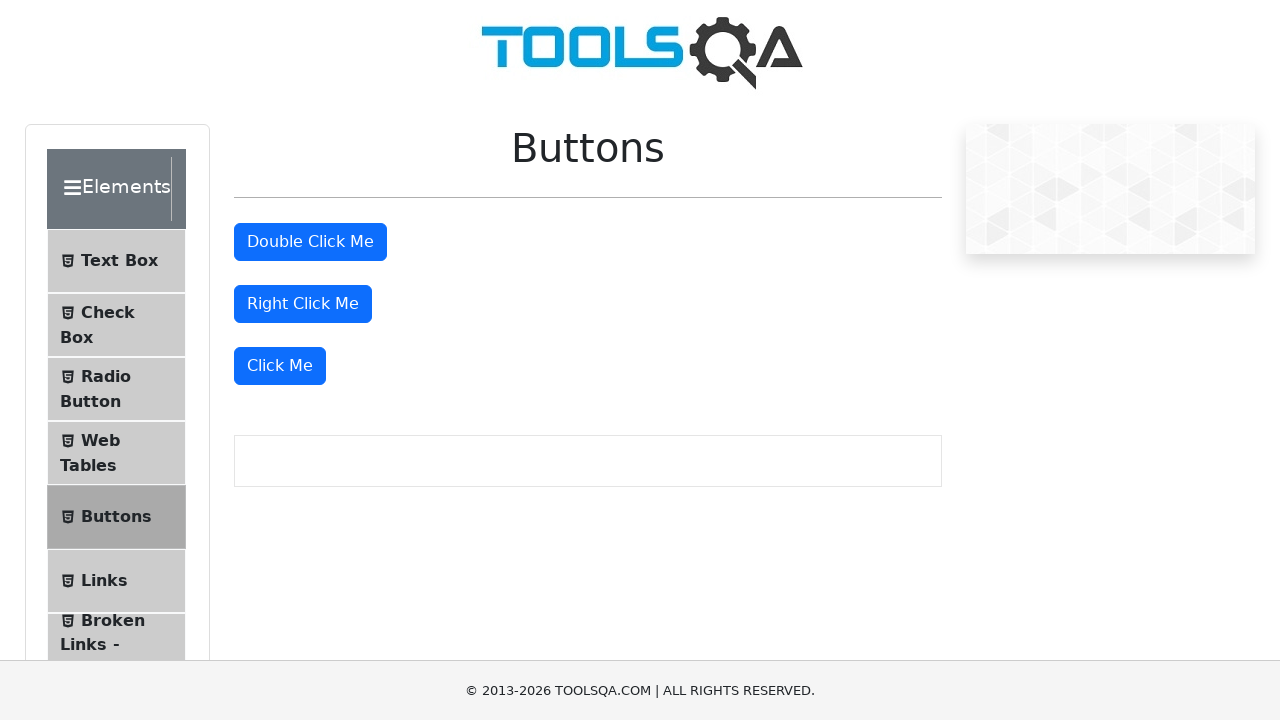

Clicked the dynamic button at (280, 366) on xpath=//*[@id='rightClickBtn']/../following-sibling::div/button
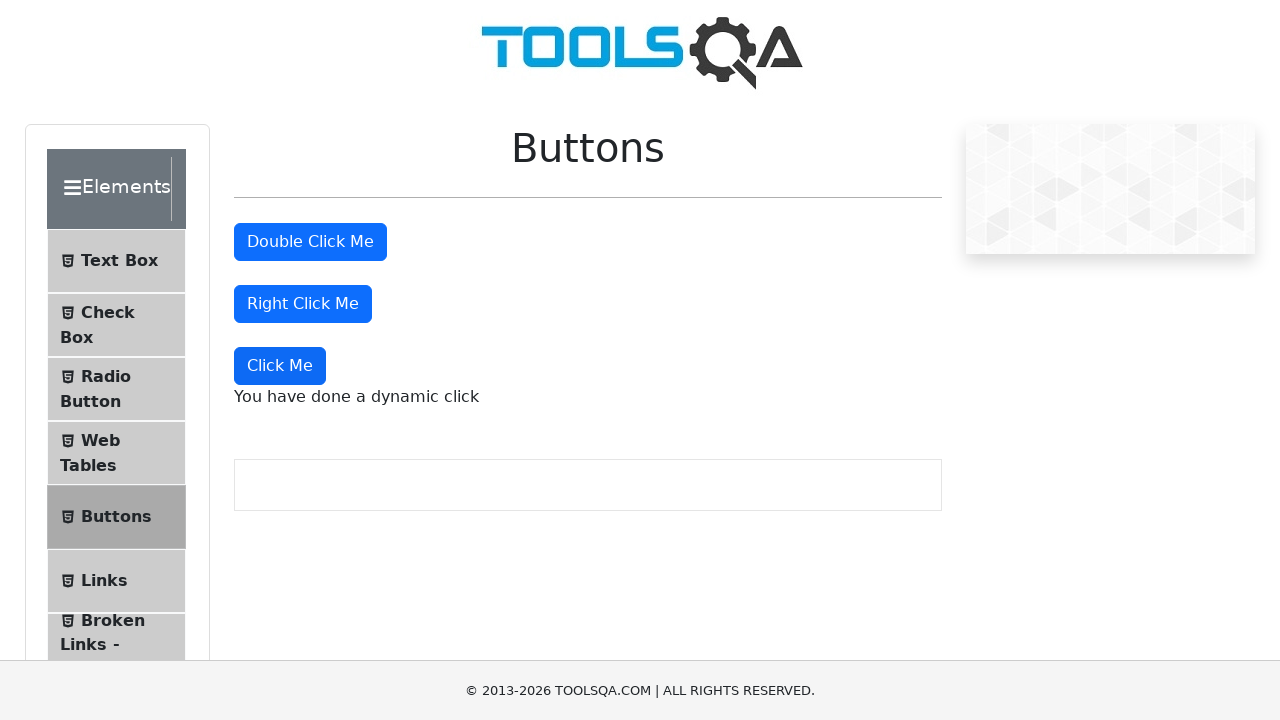

Dynamic click message appeared on the page
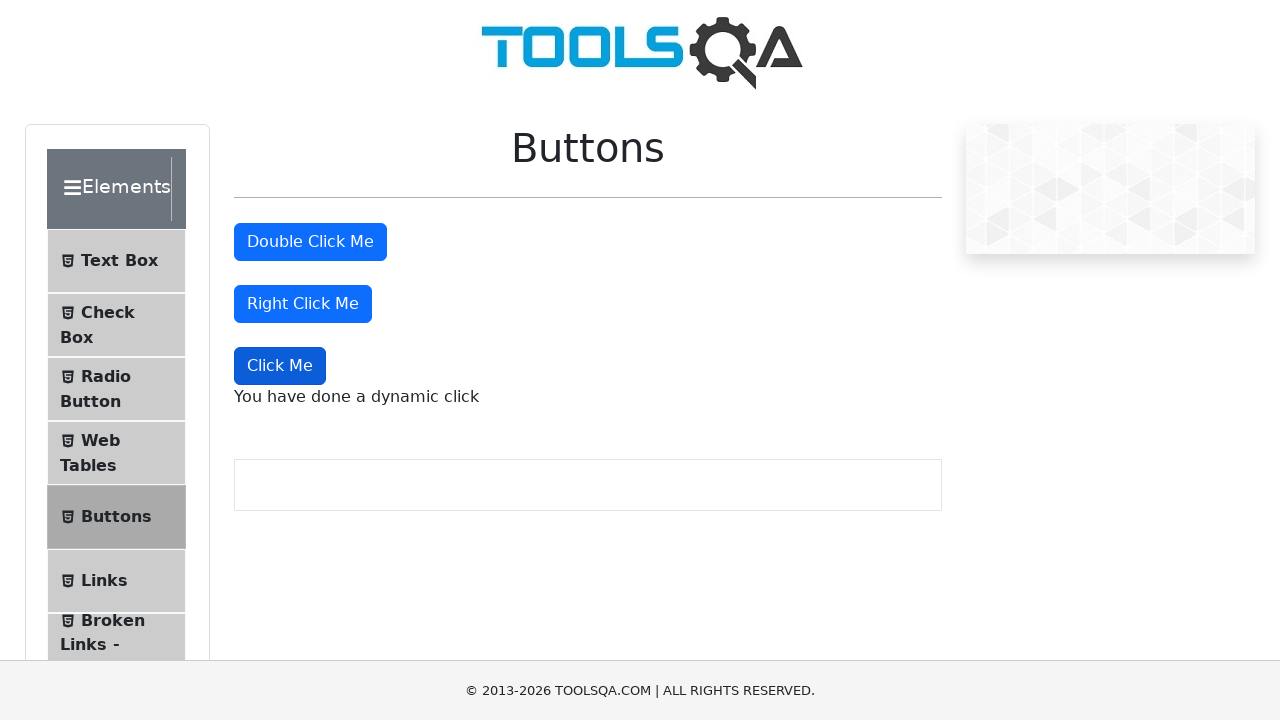

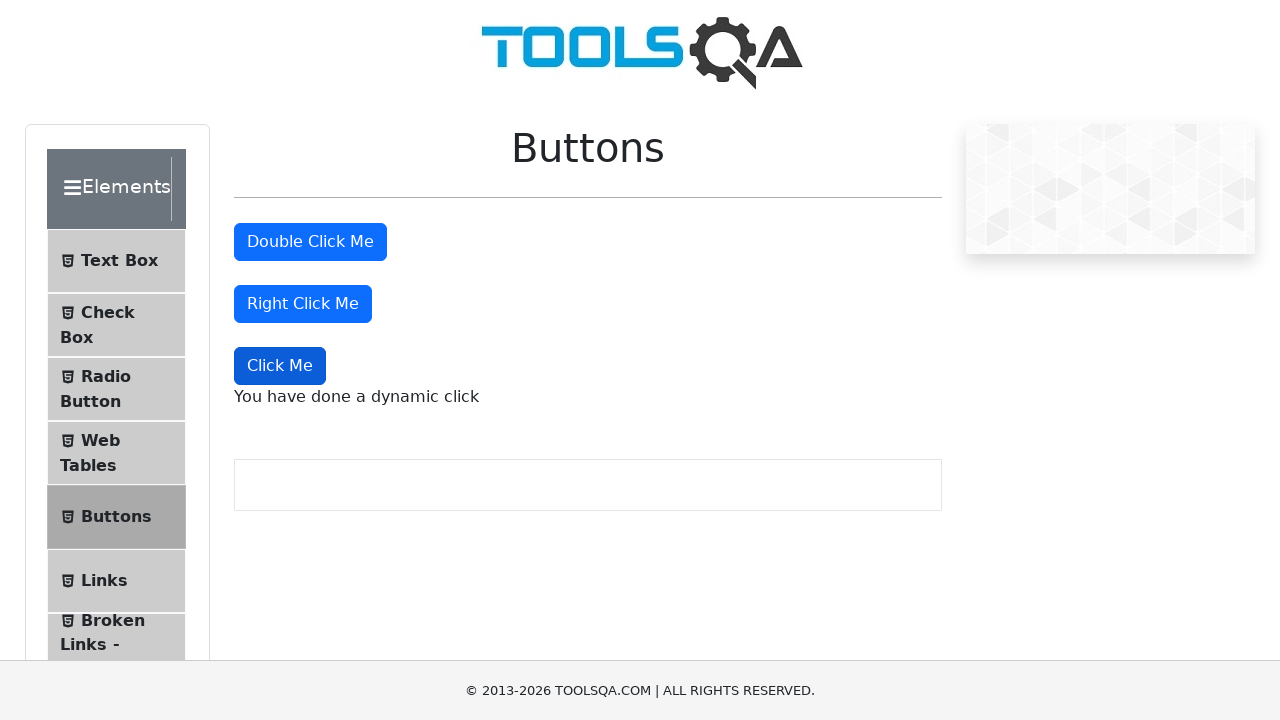